Tests drag and drop functionality within an iframe by dragging an element from source to target position

Starting URL: https://jqueryui.com/droppable/

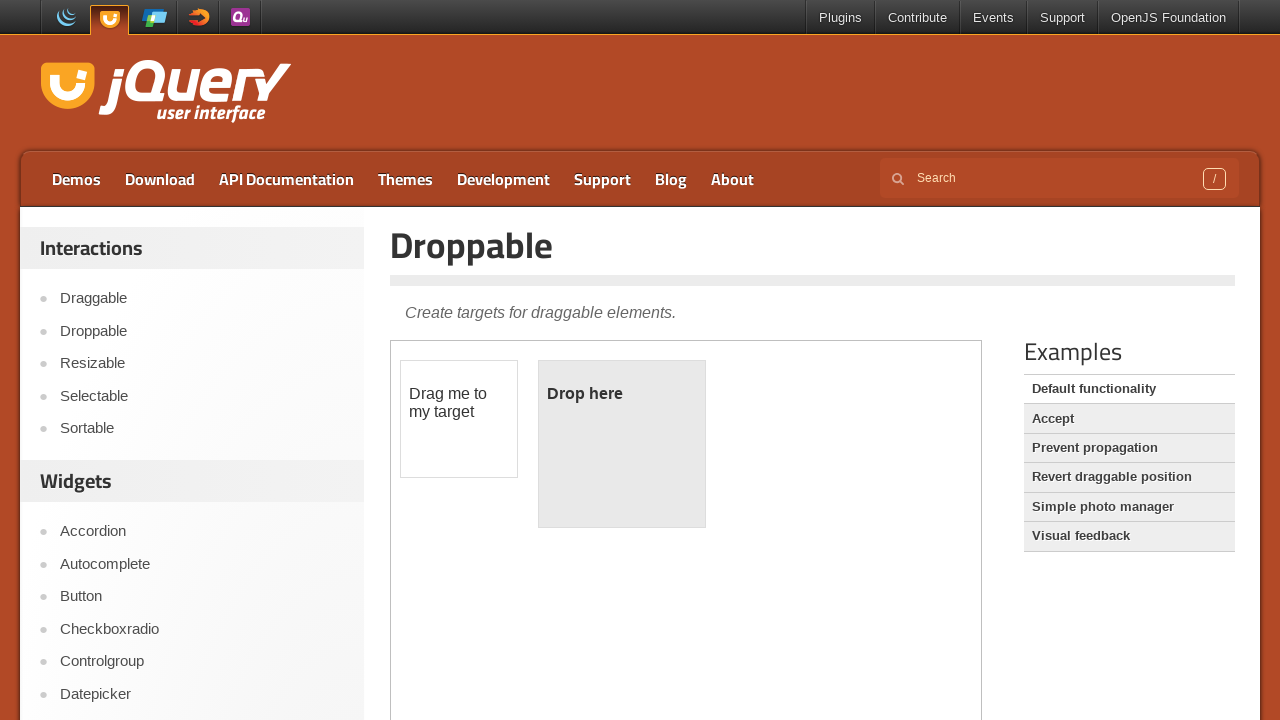

Counted 1 iframes on the page
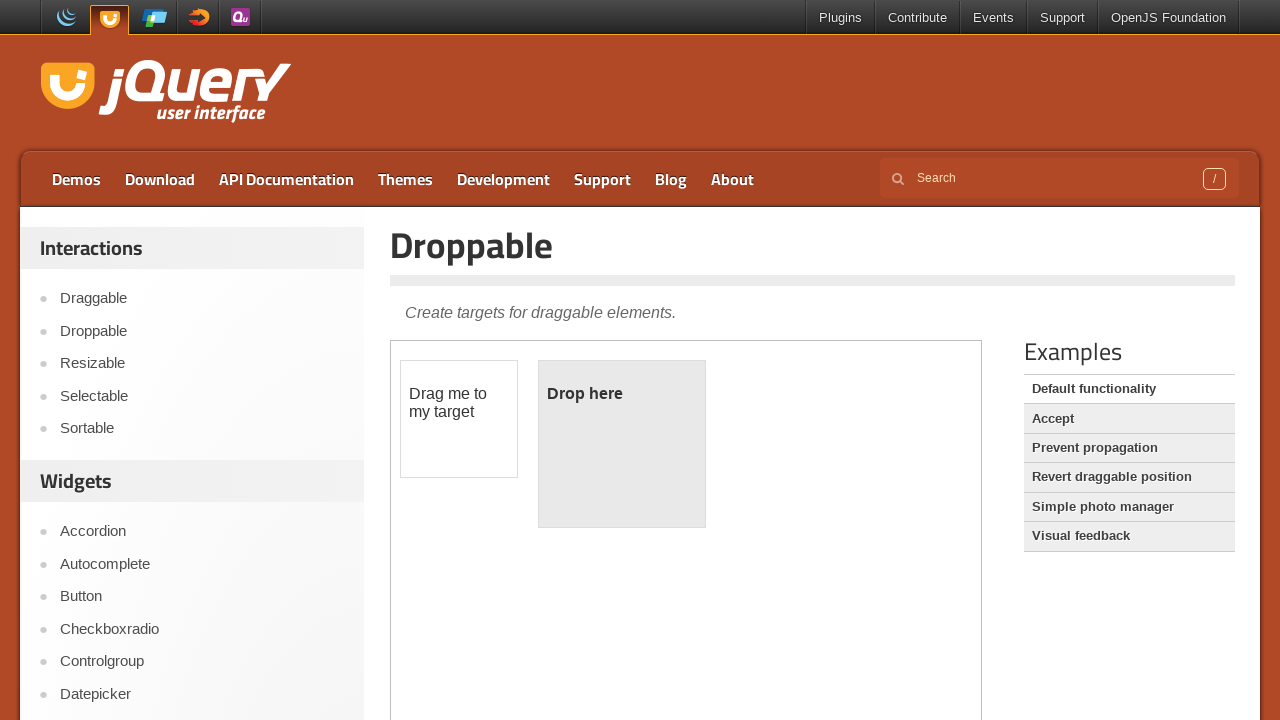

Located demo frame using frame_locator
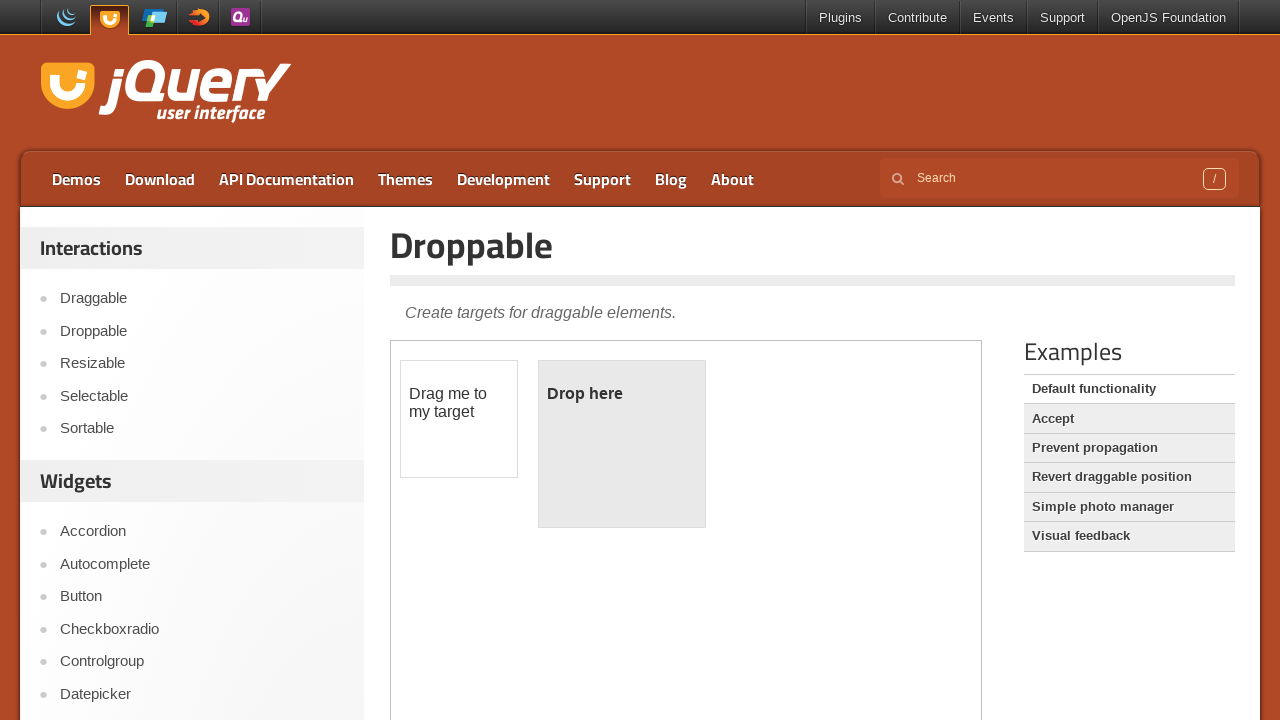

Clicked on draggable element within iframe at (459, 419) on iframe.demo-frame >> internal:control=enter-frame >> #draggable
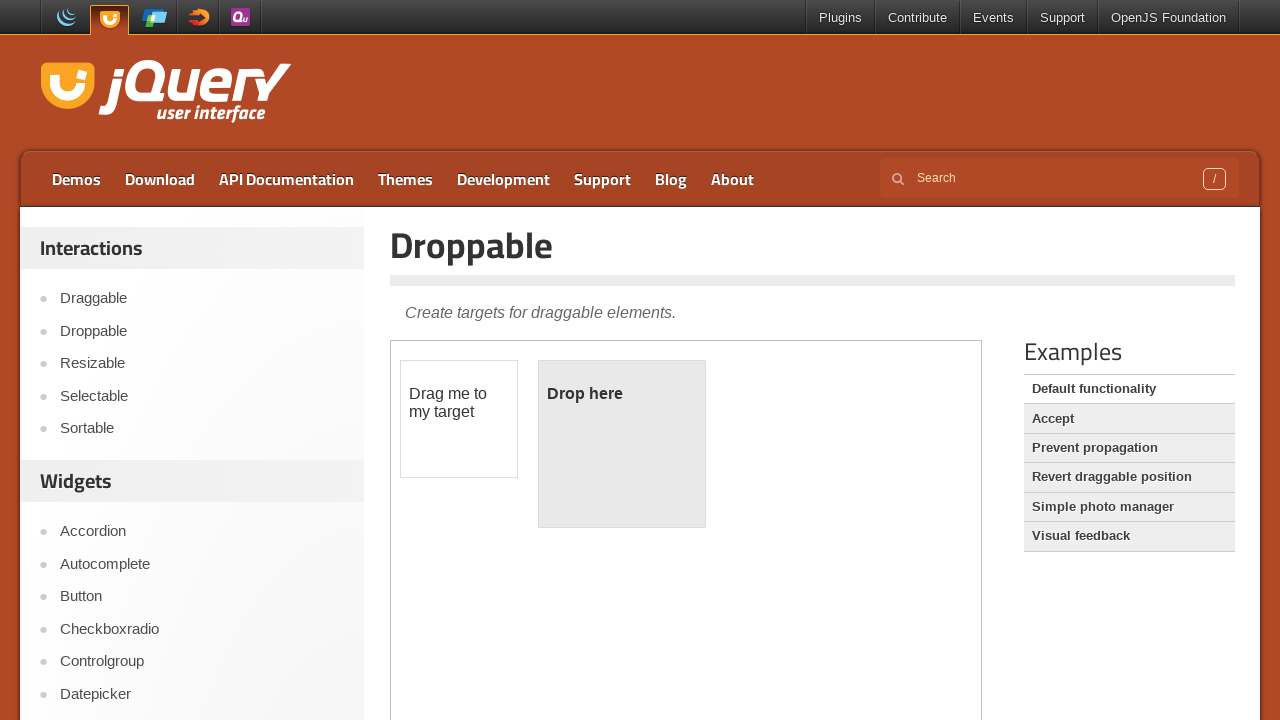

Located source (draggable) element
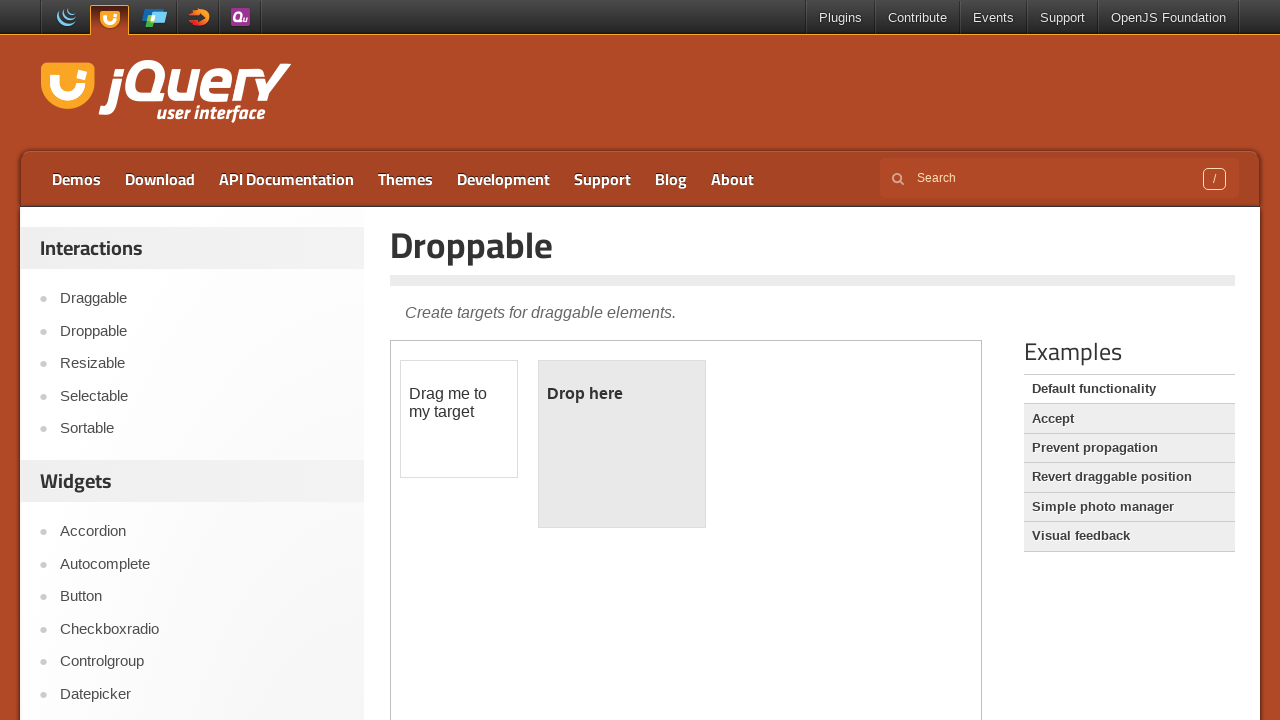

Located target (droppable) element
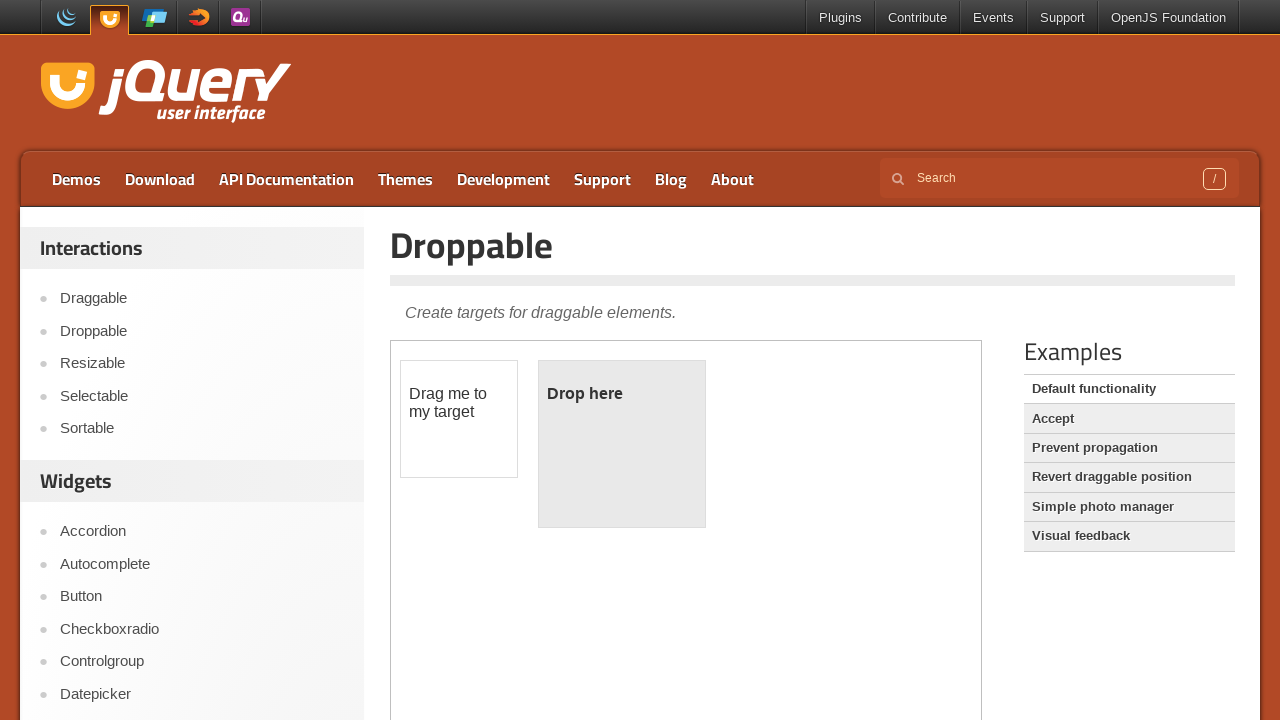

Dragged element from source to target position within iframe at (622, 444)
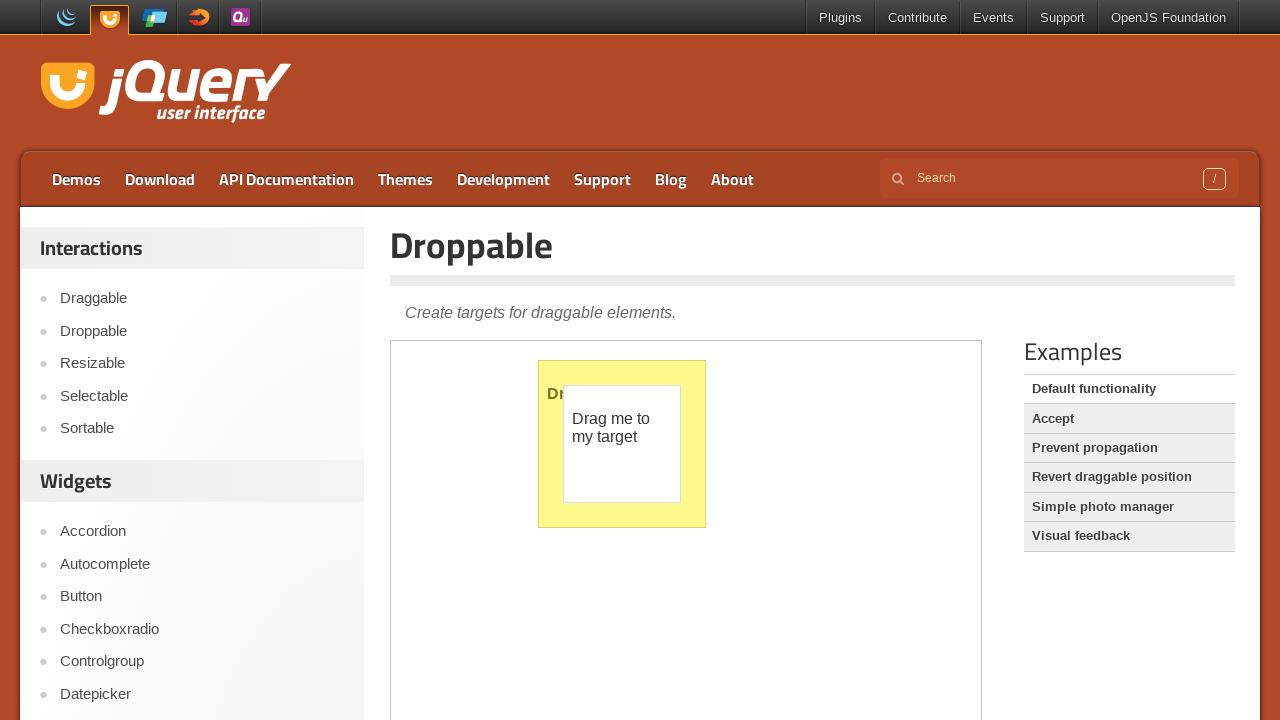

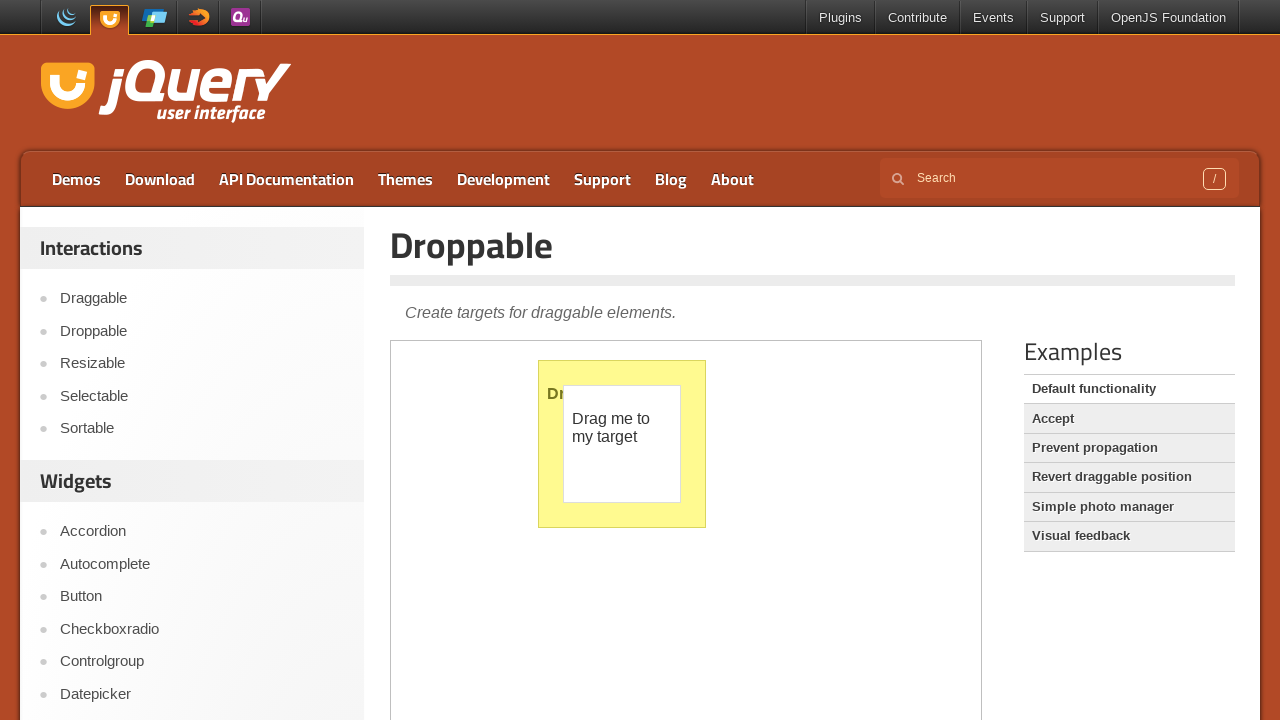